Performs a simple click on a dynamically identified button and validates the success message is displayed.

Starting URL: https://demoqa.com/buttons

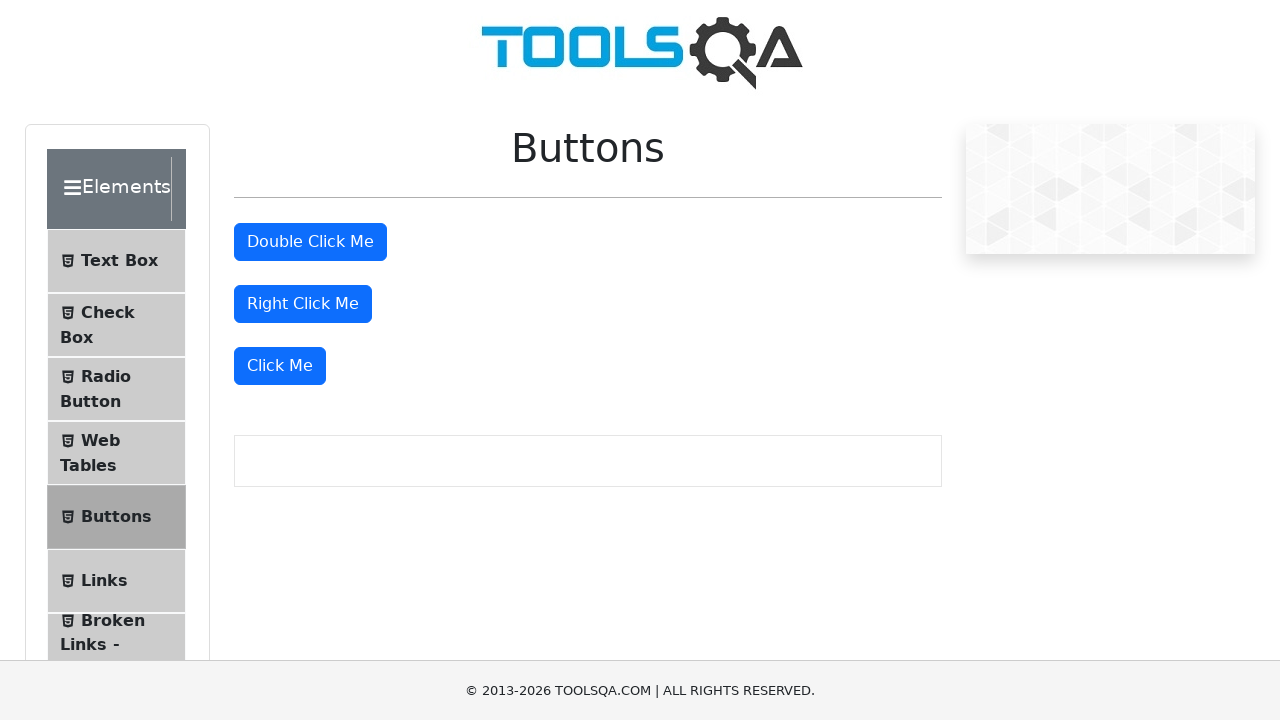

Clicked dynamic 'Click Me' button at (280, 366) on xpath=//button[text()='Click Me']
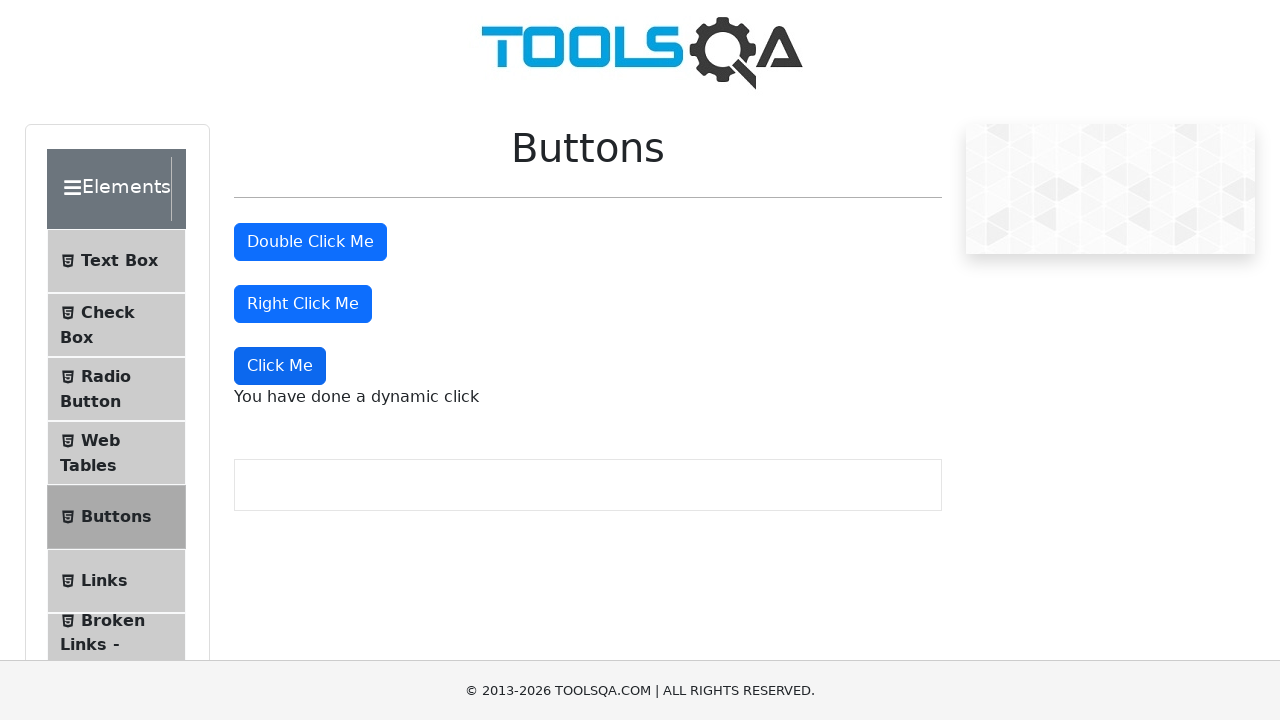

Located dynamic click success message element
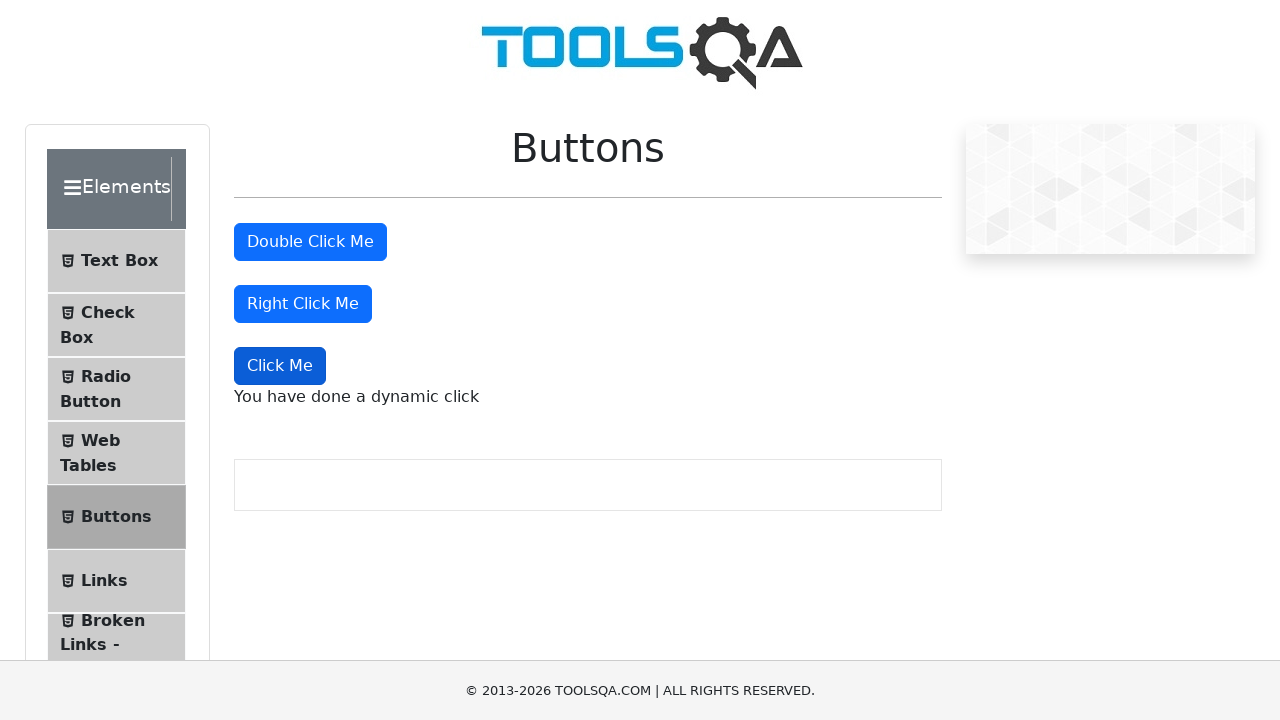

Verified success message 'You have done a dynamic click' is displayed
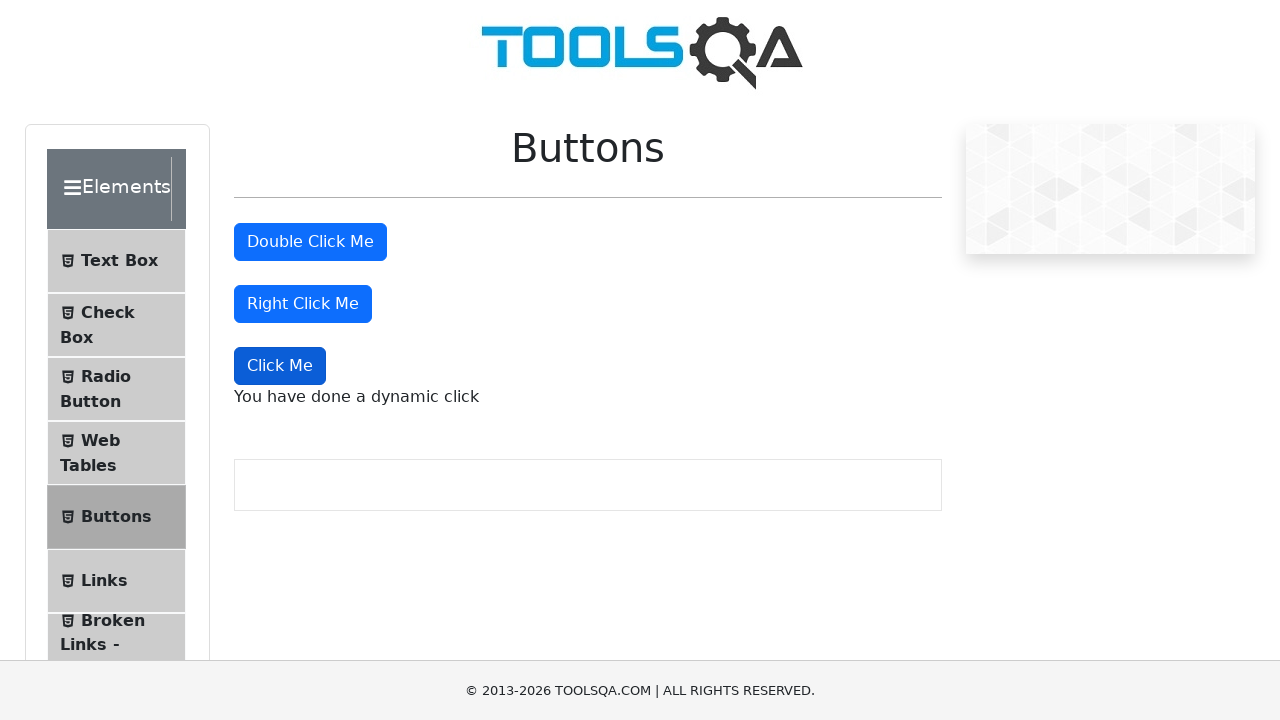

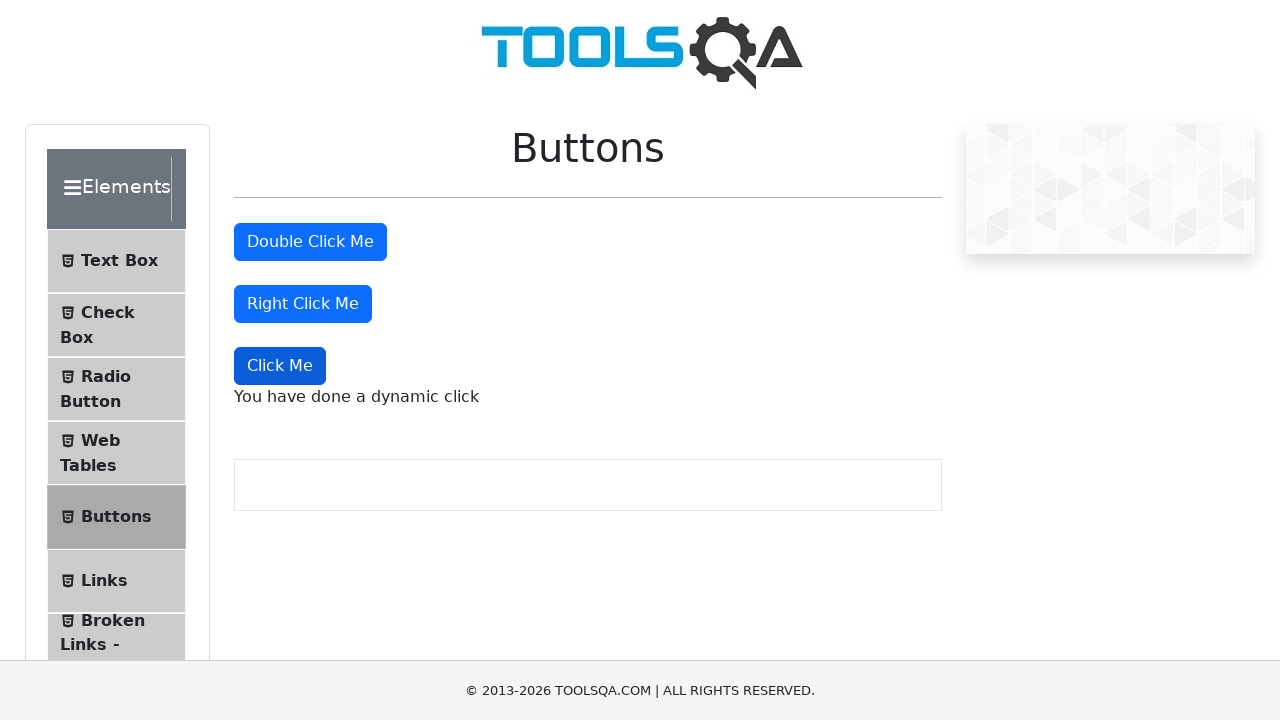